Tests an explicit wait scenario by waiting for a price to become 100, then clicking a book button, calculating an answer based on a displayed value using a logarithmic formula, and submitting the result.

Starting URL: http://suninjuly.github.io/explicit_wait2.html

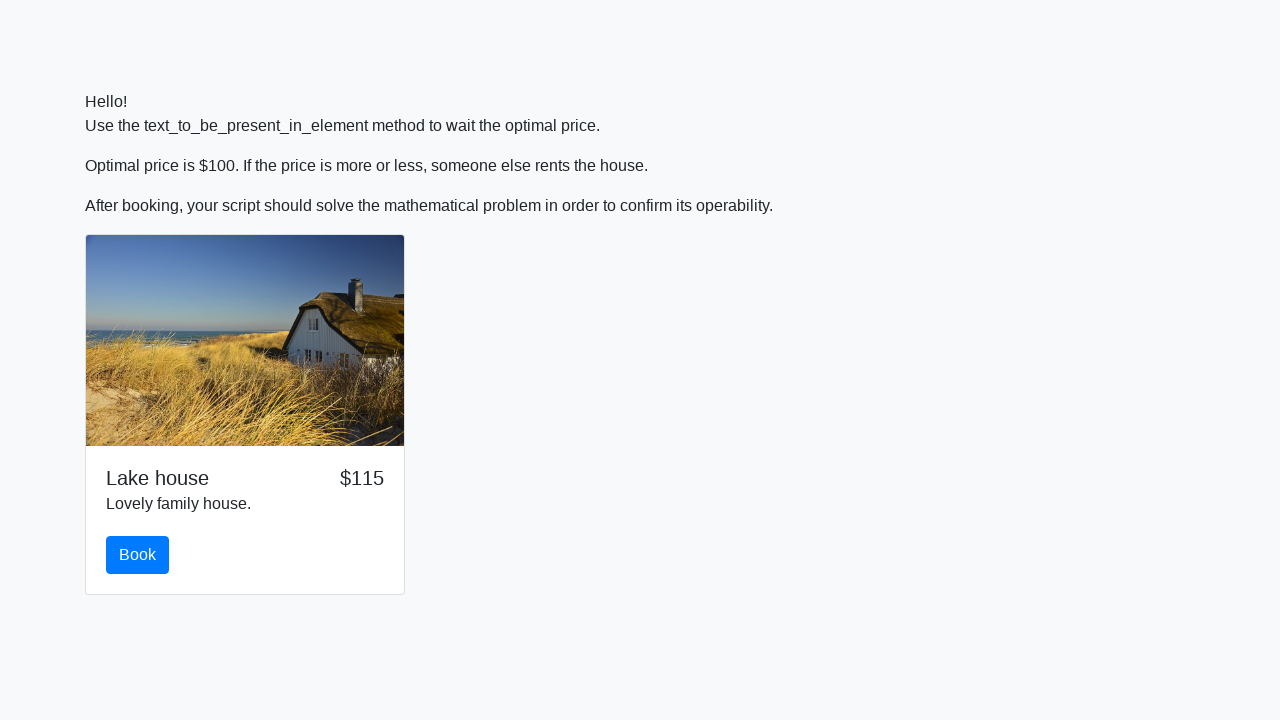

Waited for price element to display value 100
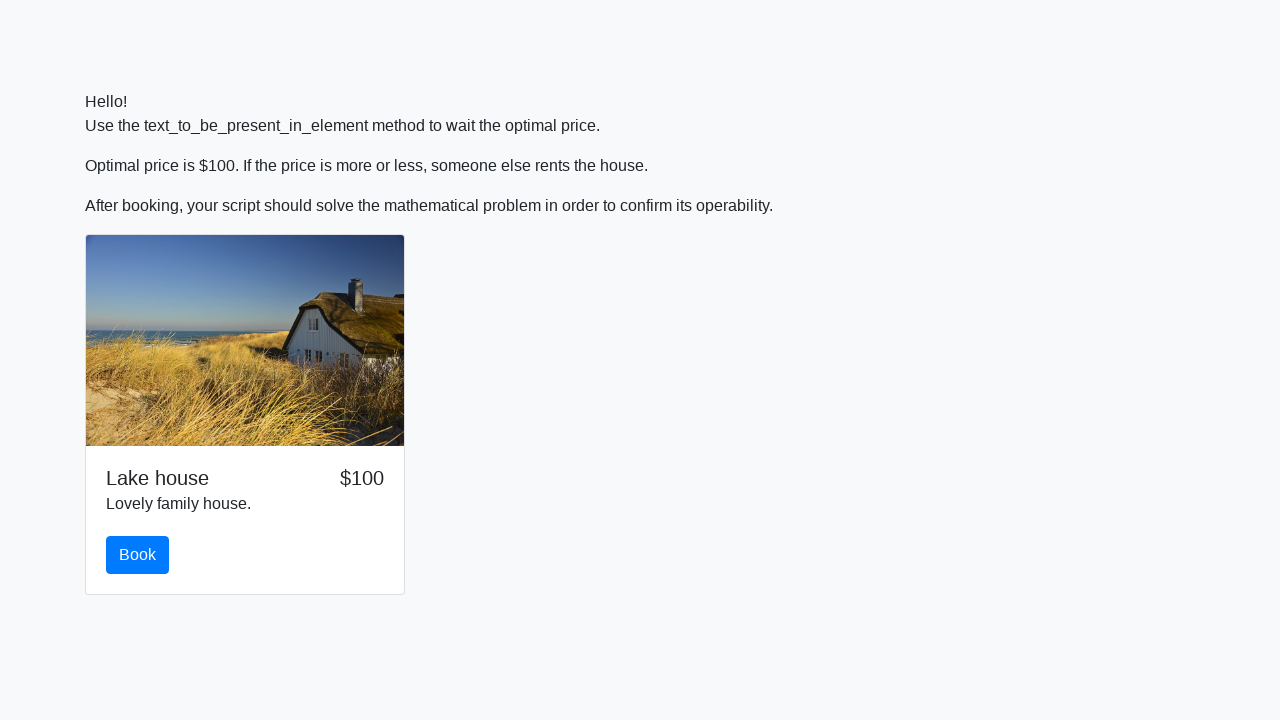

Clicked the book button at (138, 555) on #book
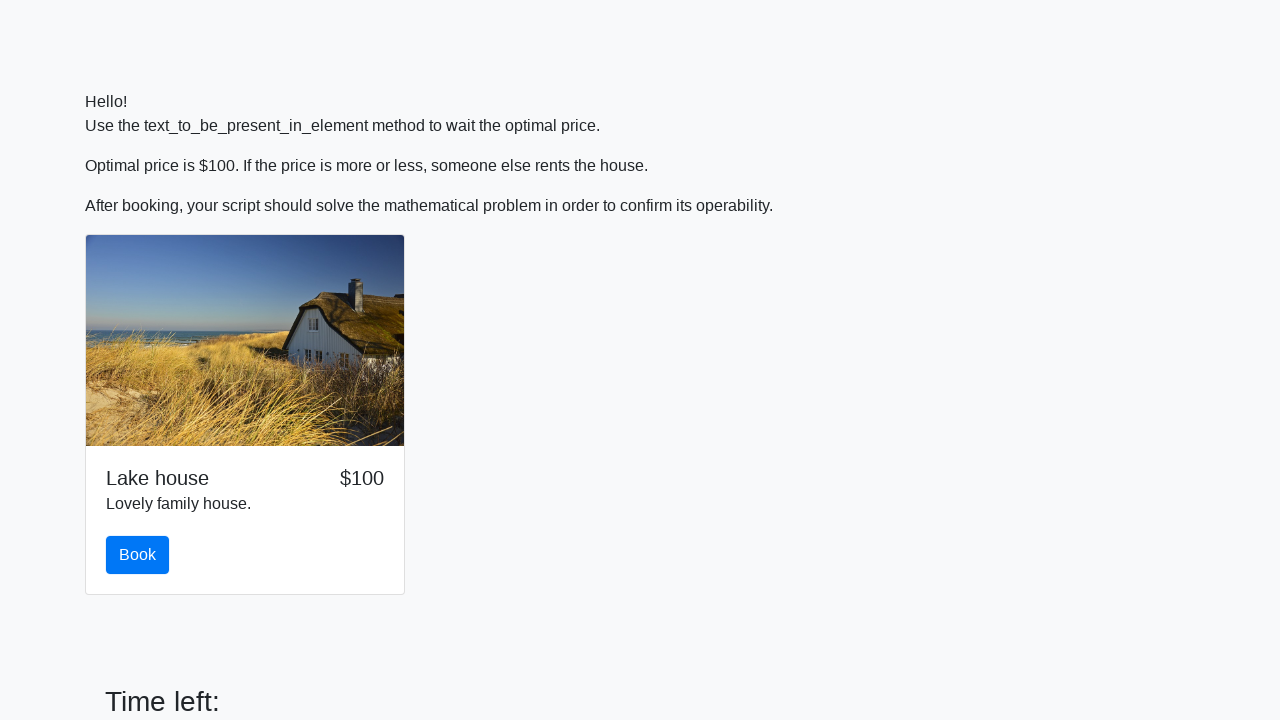

Retrieved input value from #input_value element
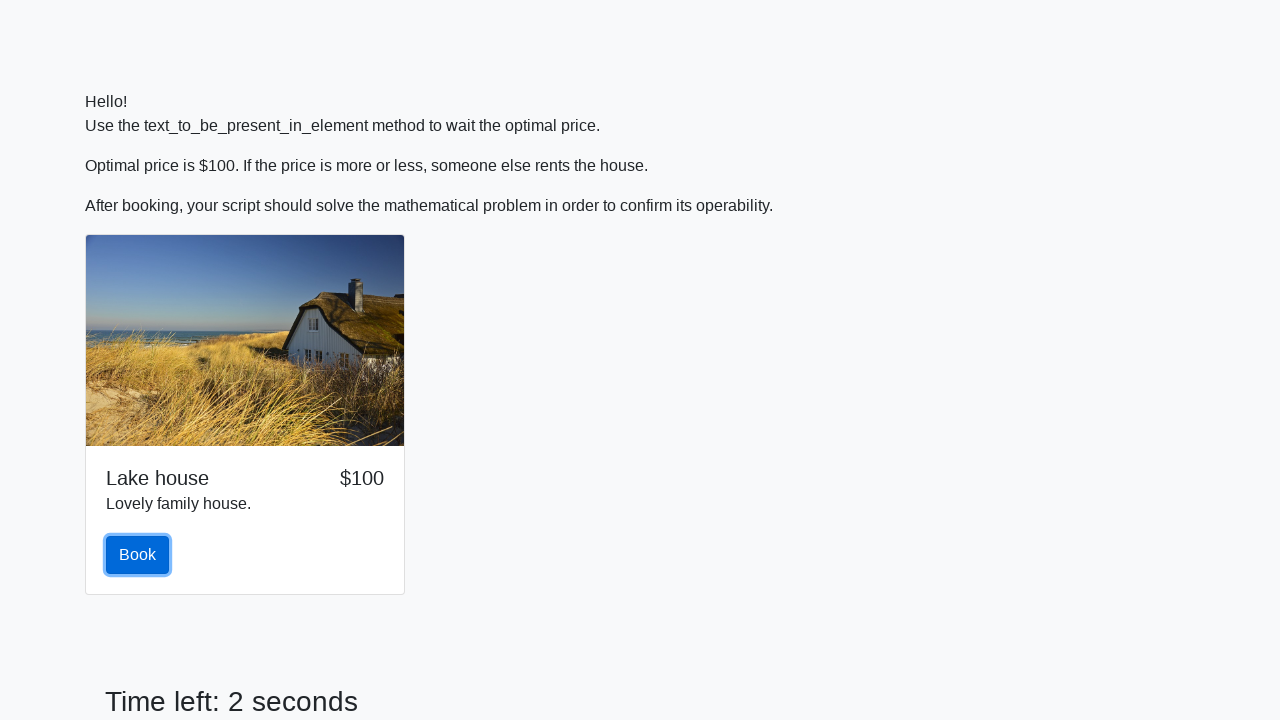

Calculated answer using logarithmic formula: 2.41923770343588
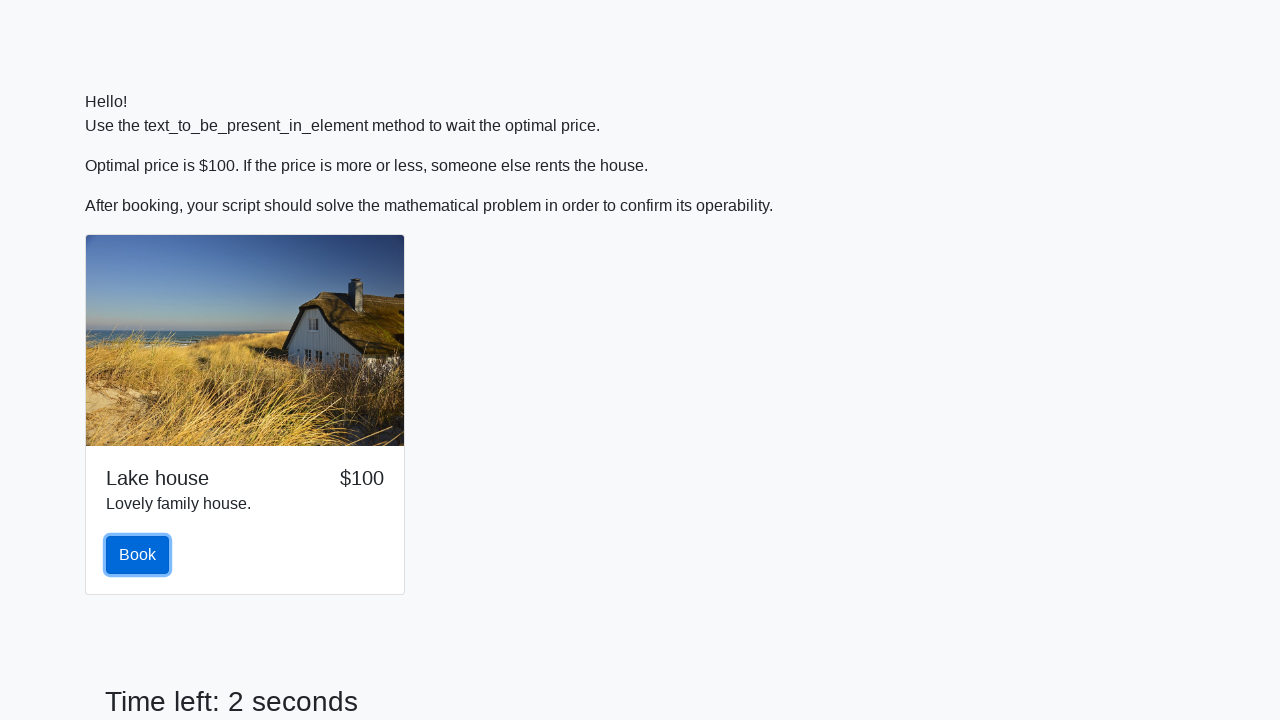

Filled answer field with calculated value on #answer
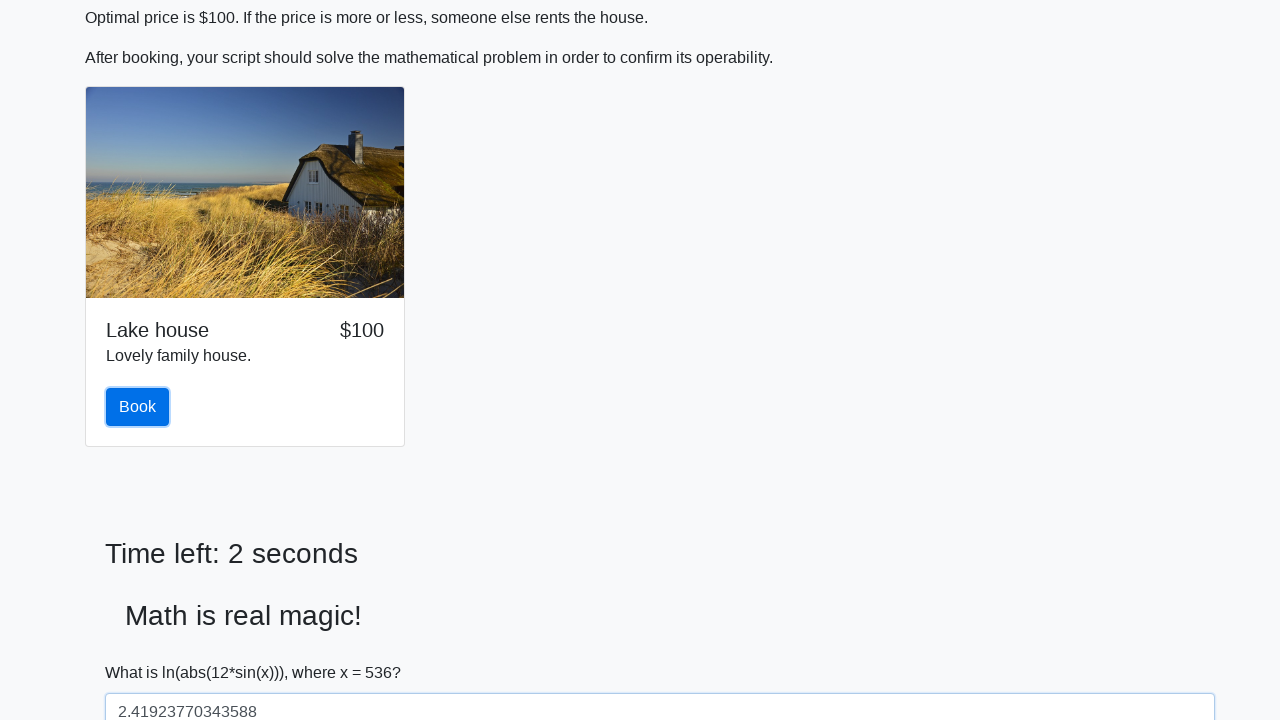

Clicked the solve button to submit answer at (143, 651) on #solve
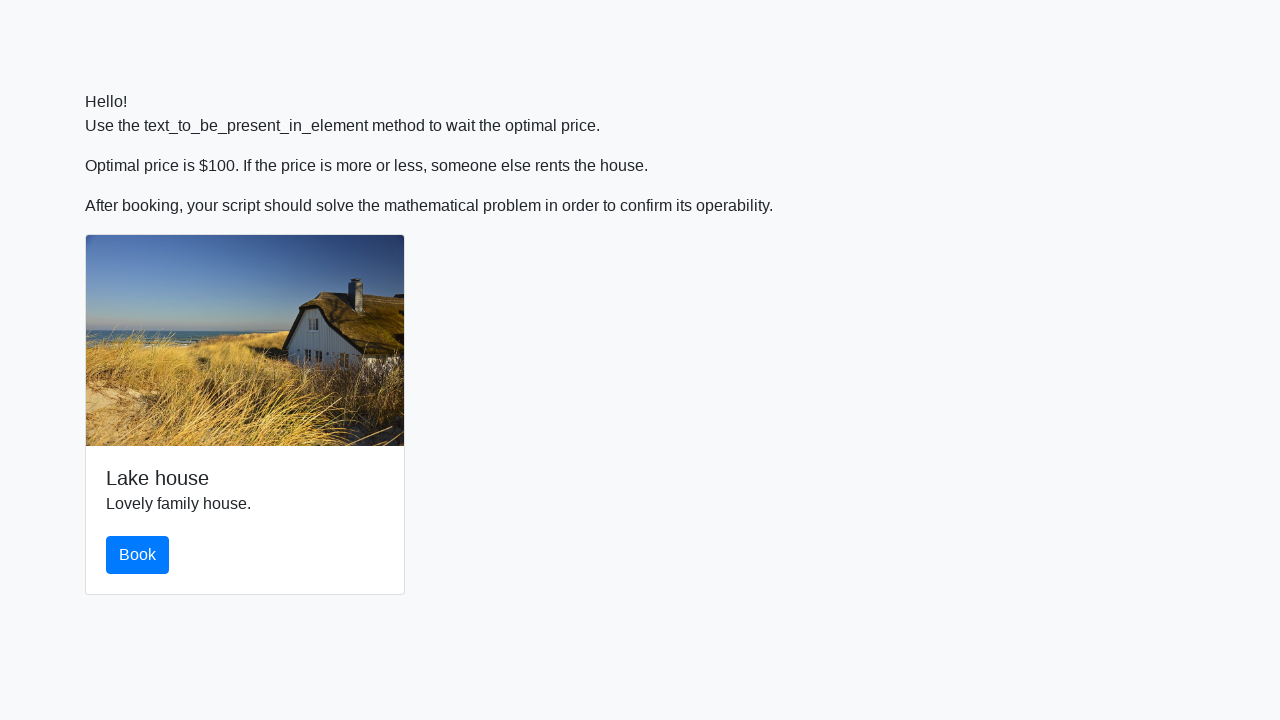

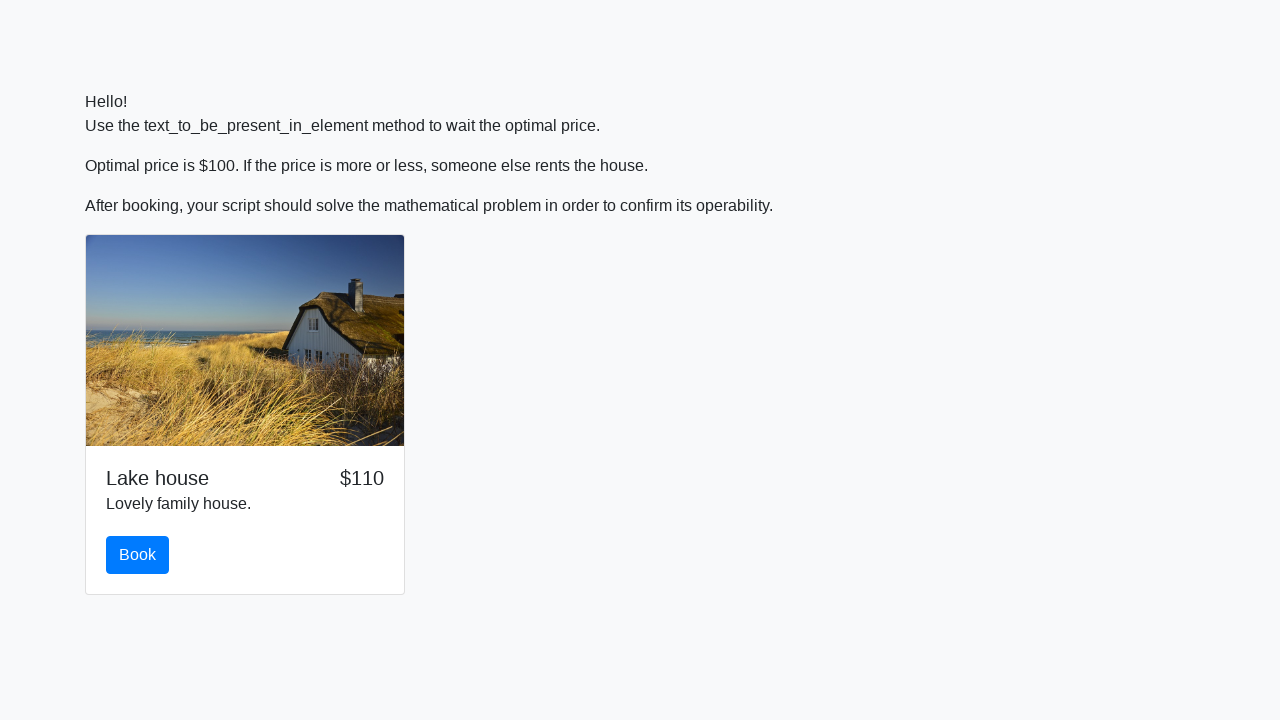